Tests iframe popup interaction by copying text from an iframe and submitting it in the main page form

Starting URL: https://www.qa-practice.com/elements/popup/iframe_popup

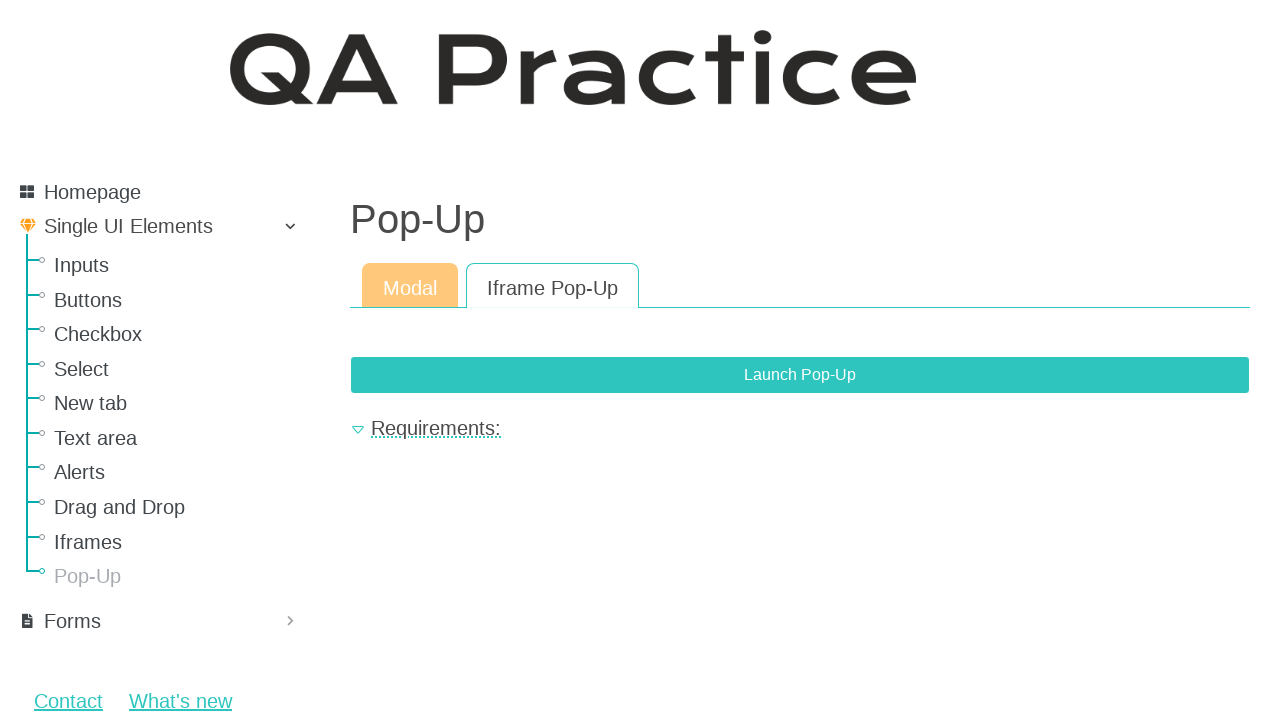

Clicked 'Launch Pop-Up' button to open iframe popup at (800, 375) on xpath=//button[contains(text(), "Launch Pop-Up")]
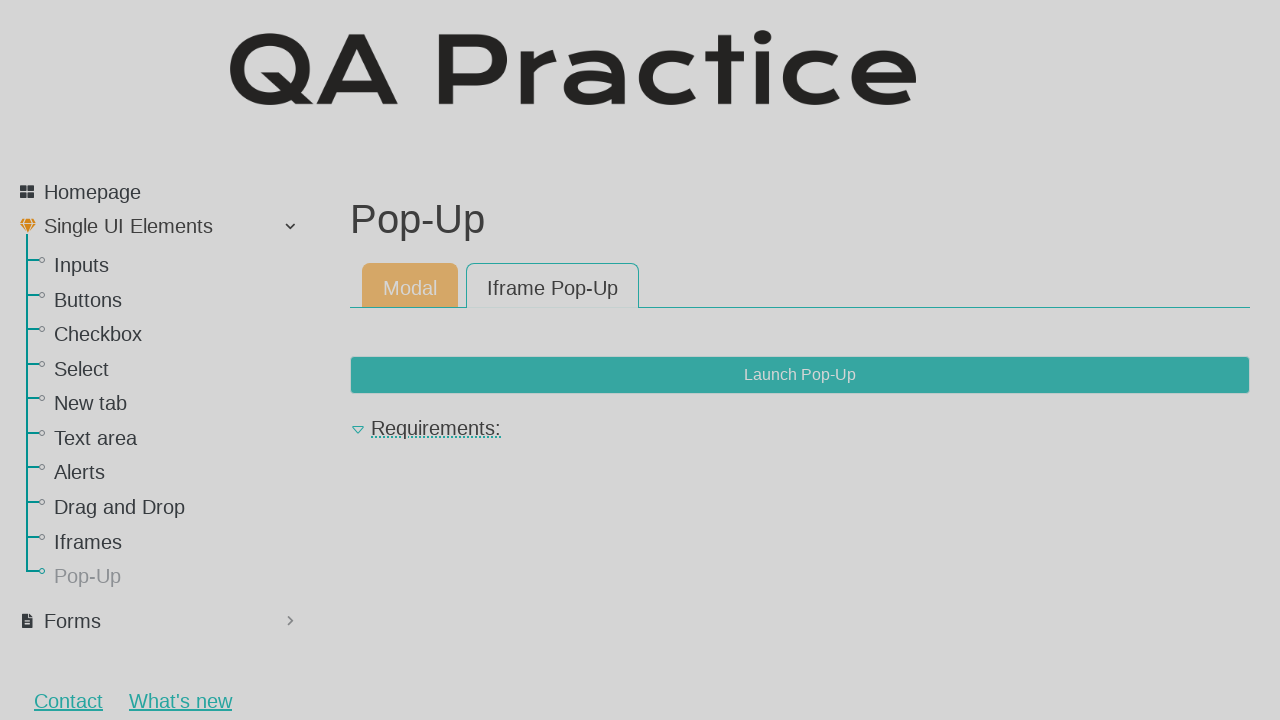

Located iframe element
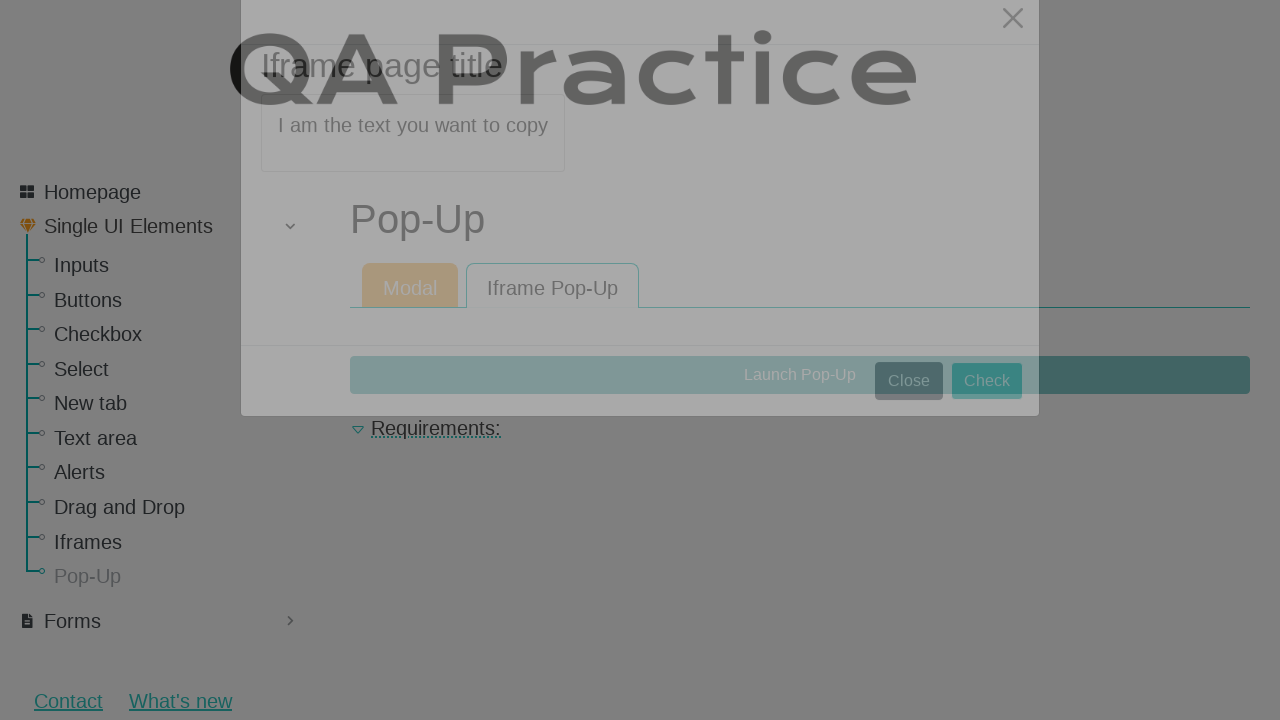

Extracted text from iframe: 'I am the text you want to copy'
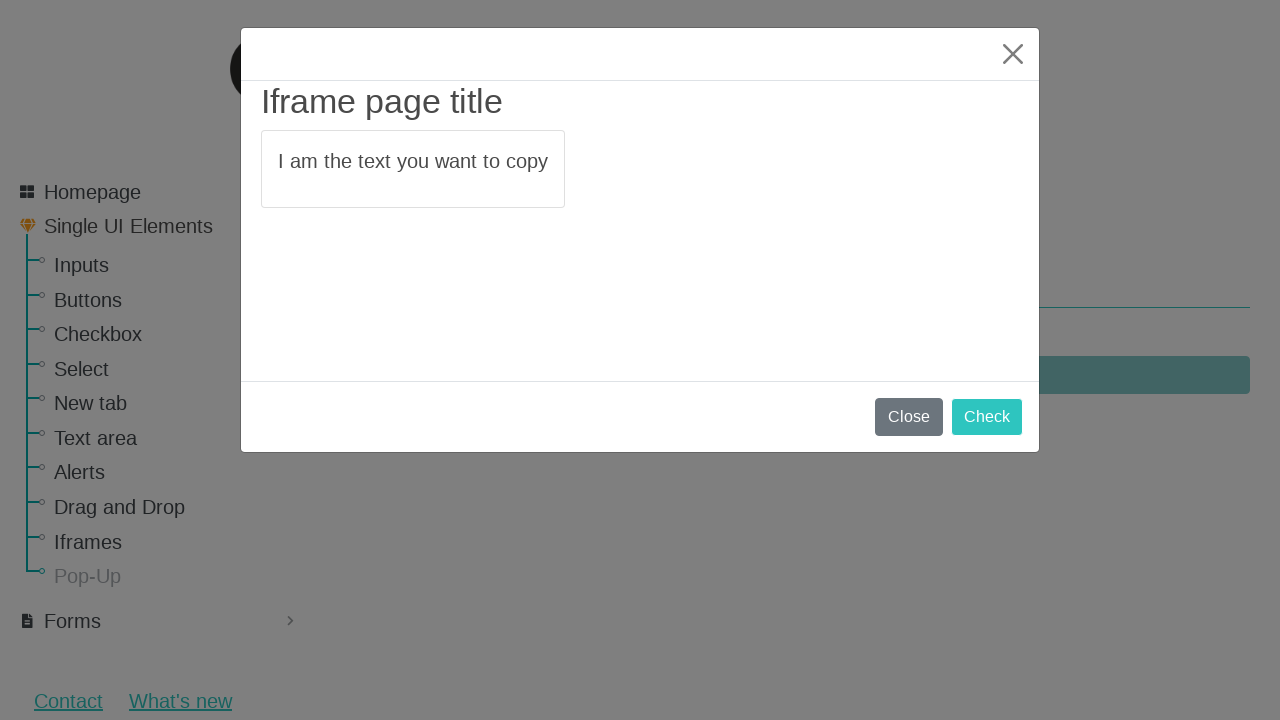

Clicked 'Check' button in main page at (987, 418) on xpath=//button[contains(text(), "Check")]
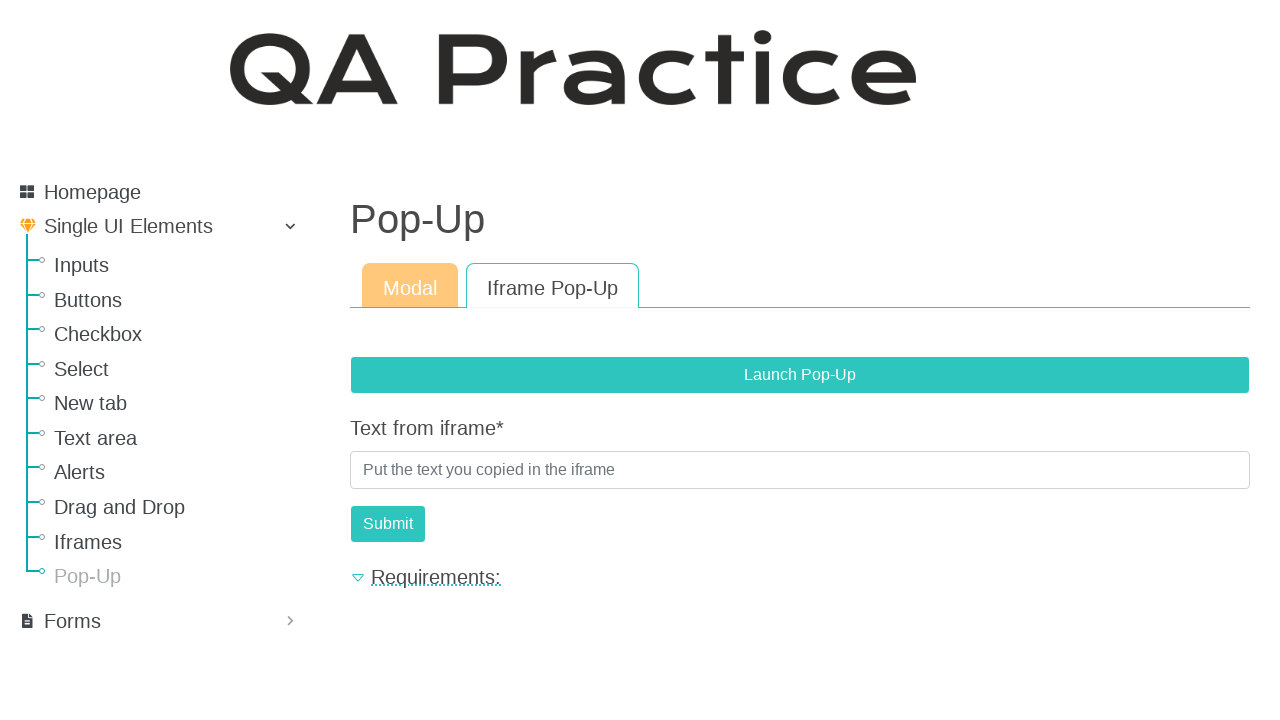

Filled text input with copied text from iframe on //input[@name="text_from_iframe"]
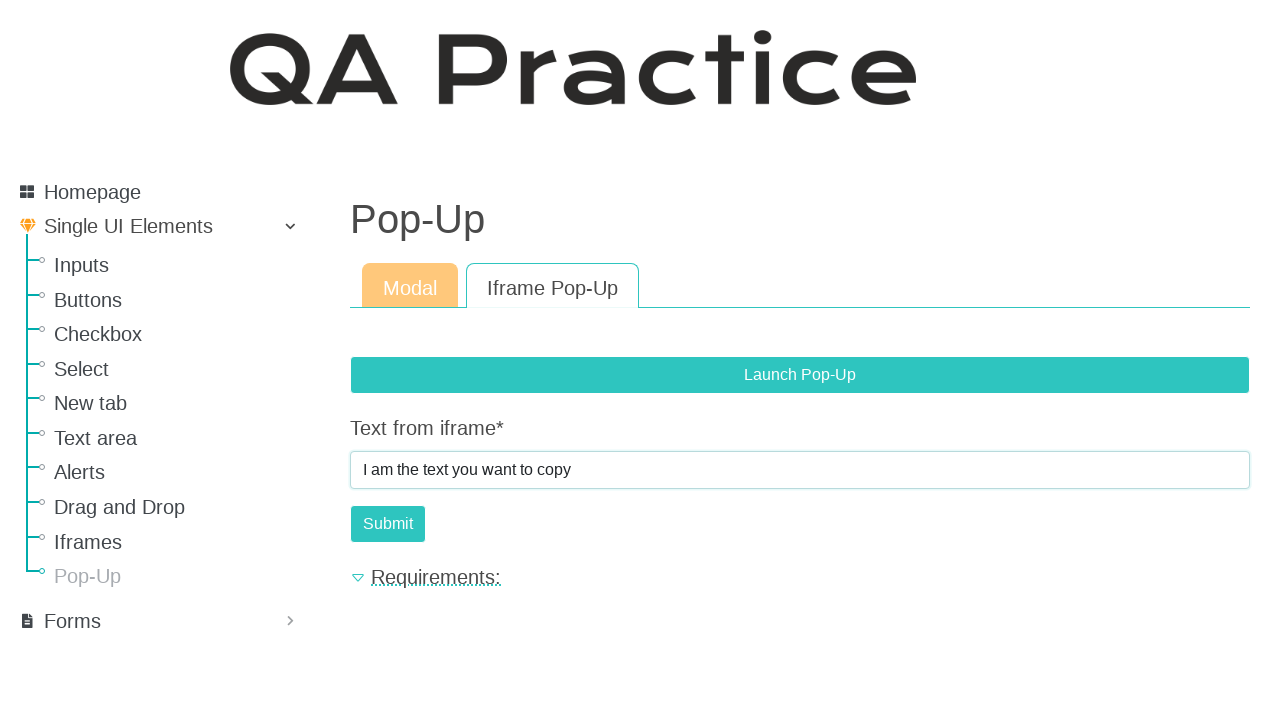

Submitted the form at (388, 524) on xpath=//input[@id="submit-id-submit"]
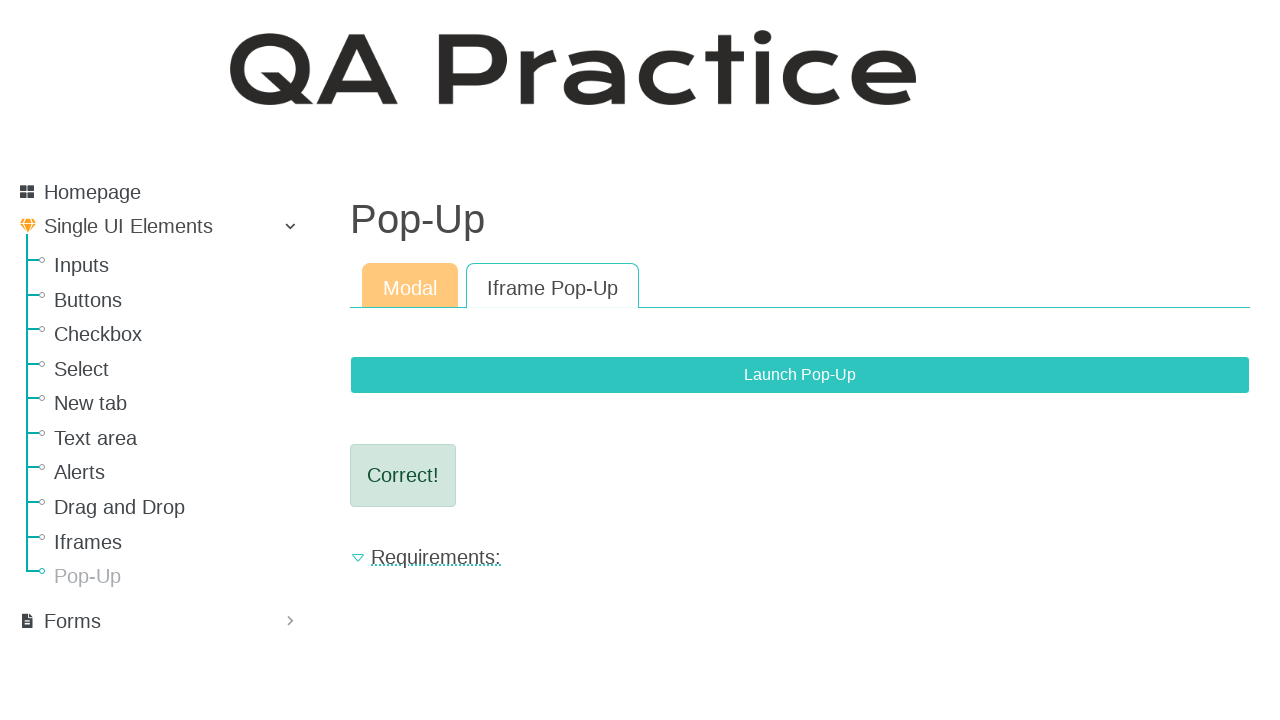

Result element appeared on page
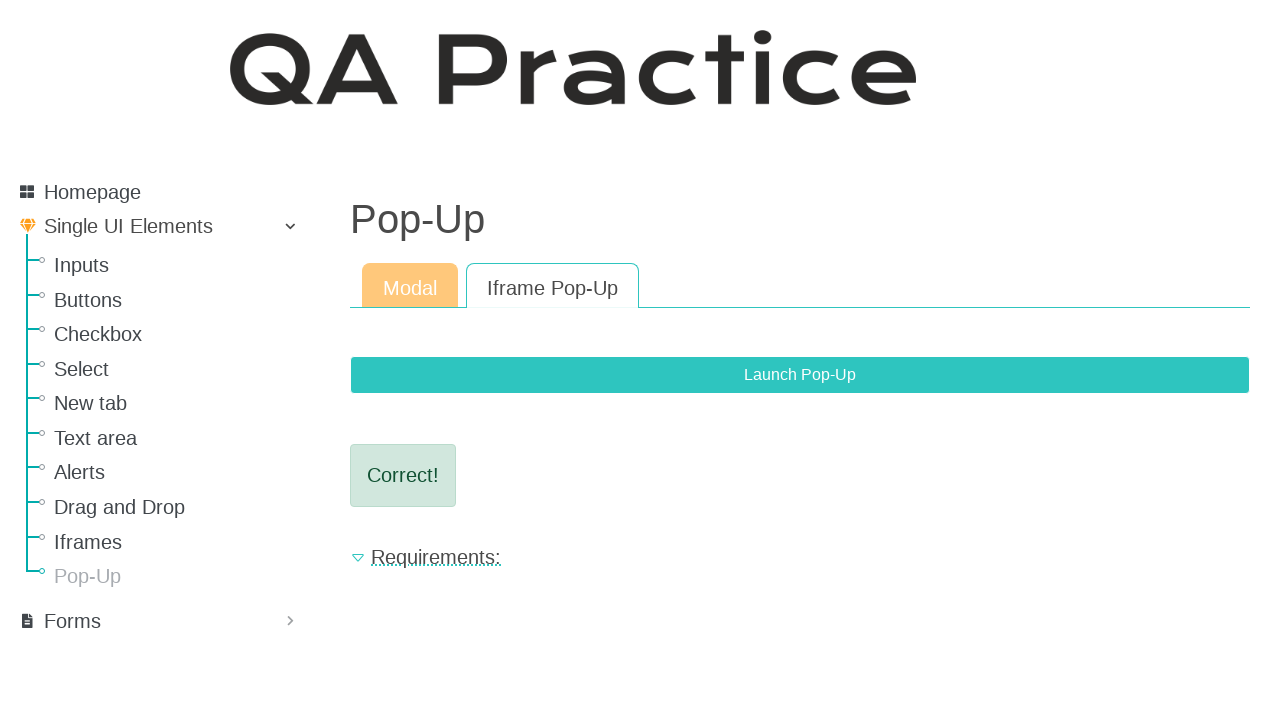

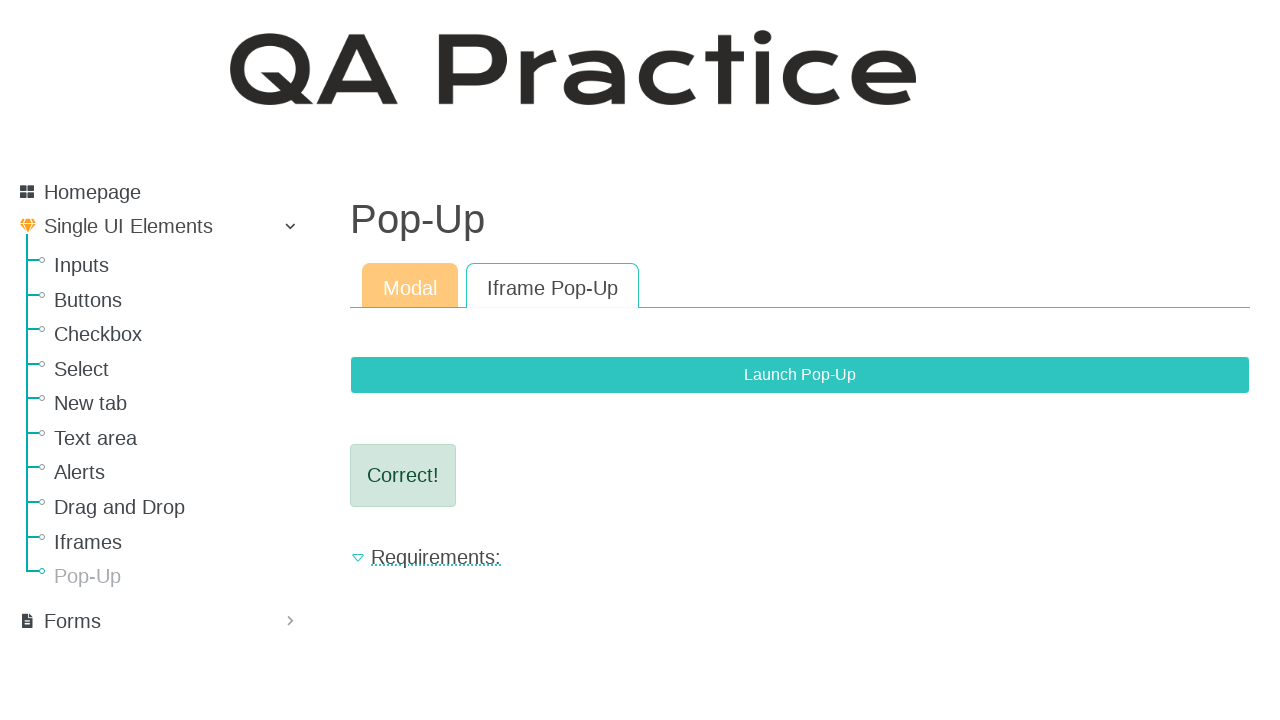